Tests checkbox functionality by clicking on three different checkboxes on a form practice page

Starting URL: https://formy-project.herokuapp.com/checkbox

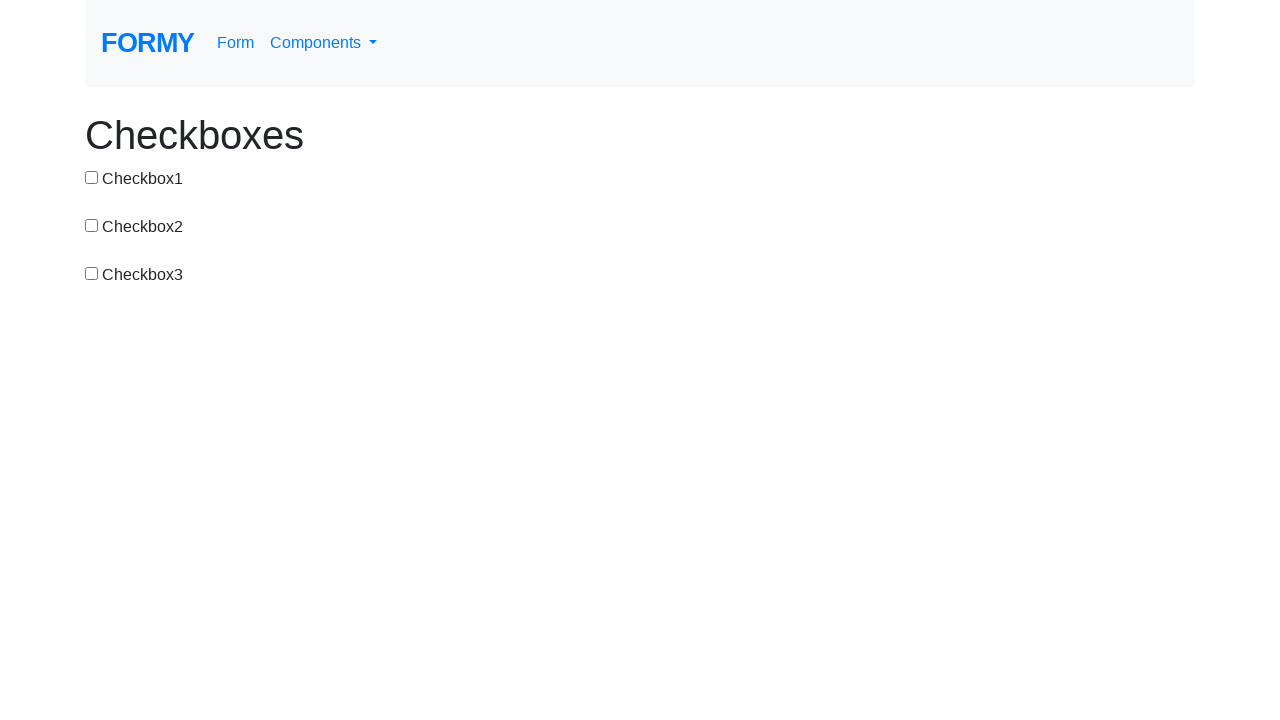

Clicked first checkbox at (92, 177) on #checkbox-1
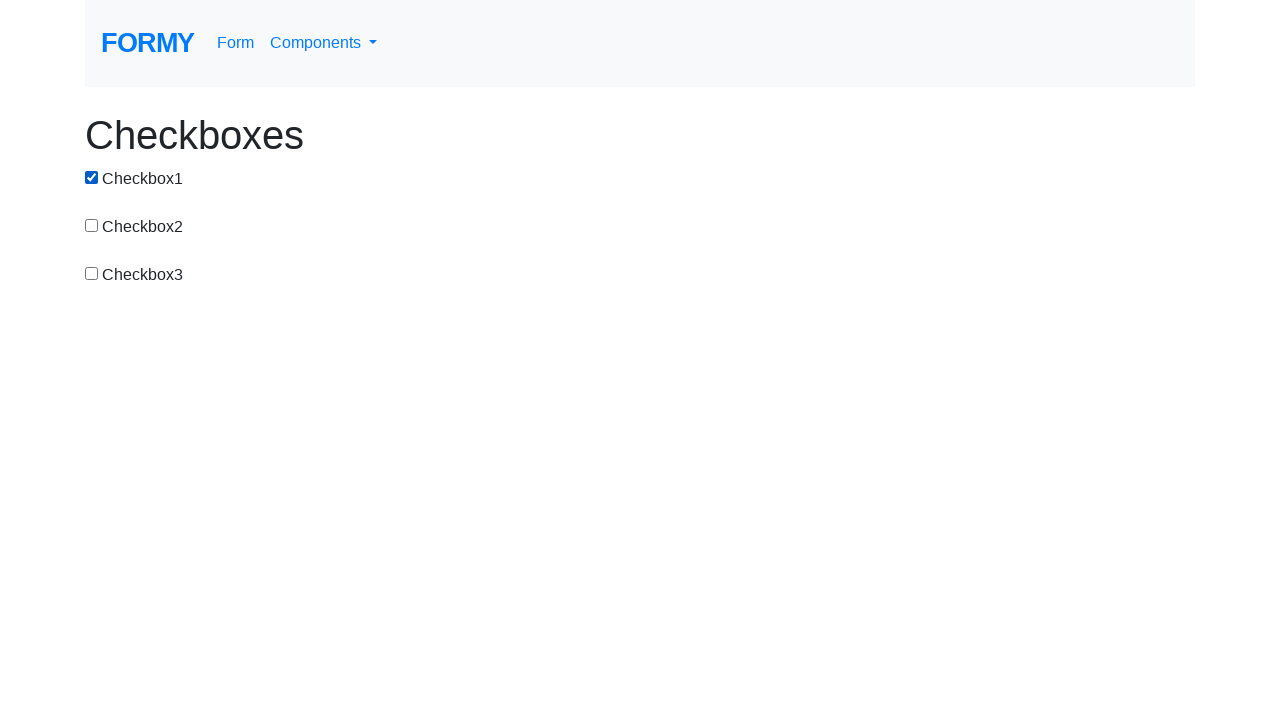

Clicked second checkbox at (92, 225) on #checkbox-2
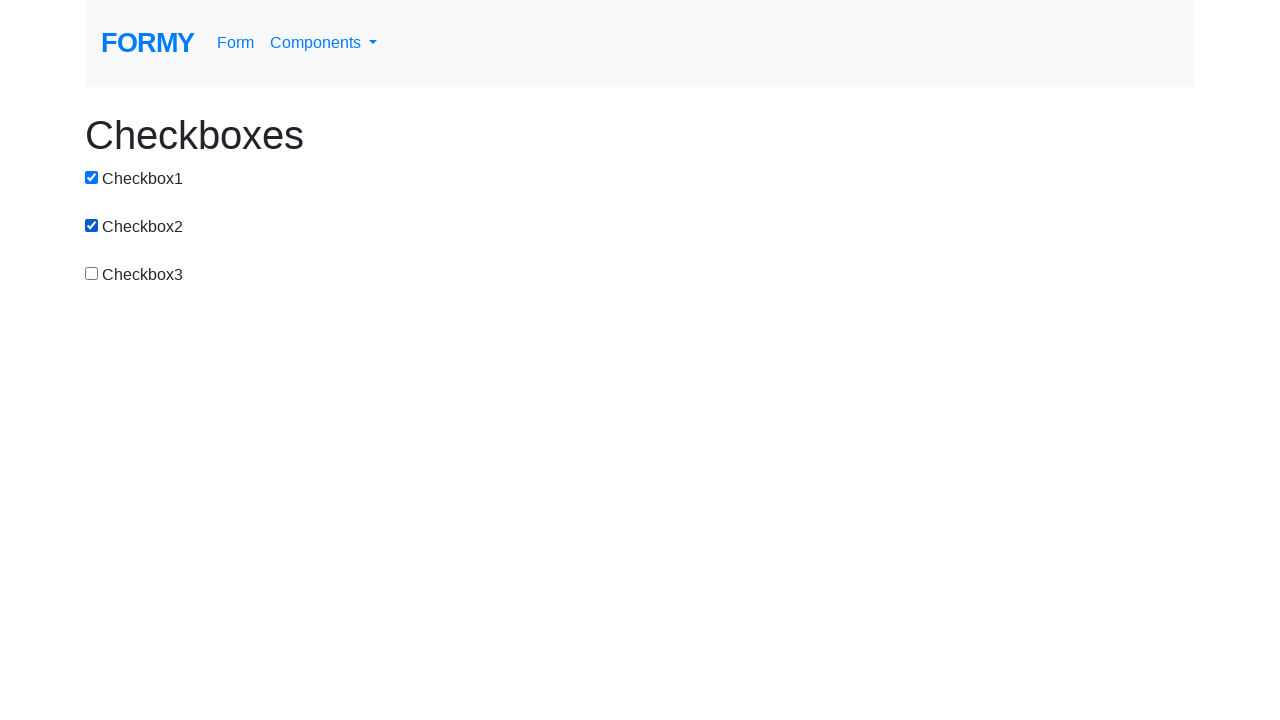

Clicked third checkbox at (92, 273) on #checkbox-3
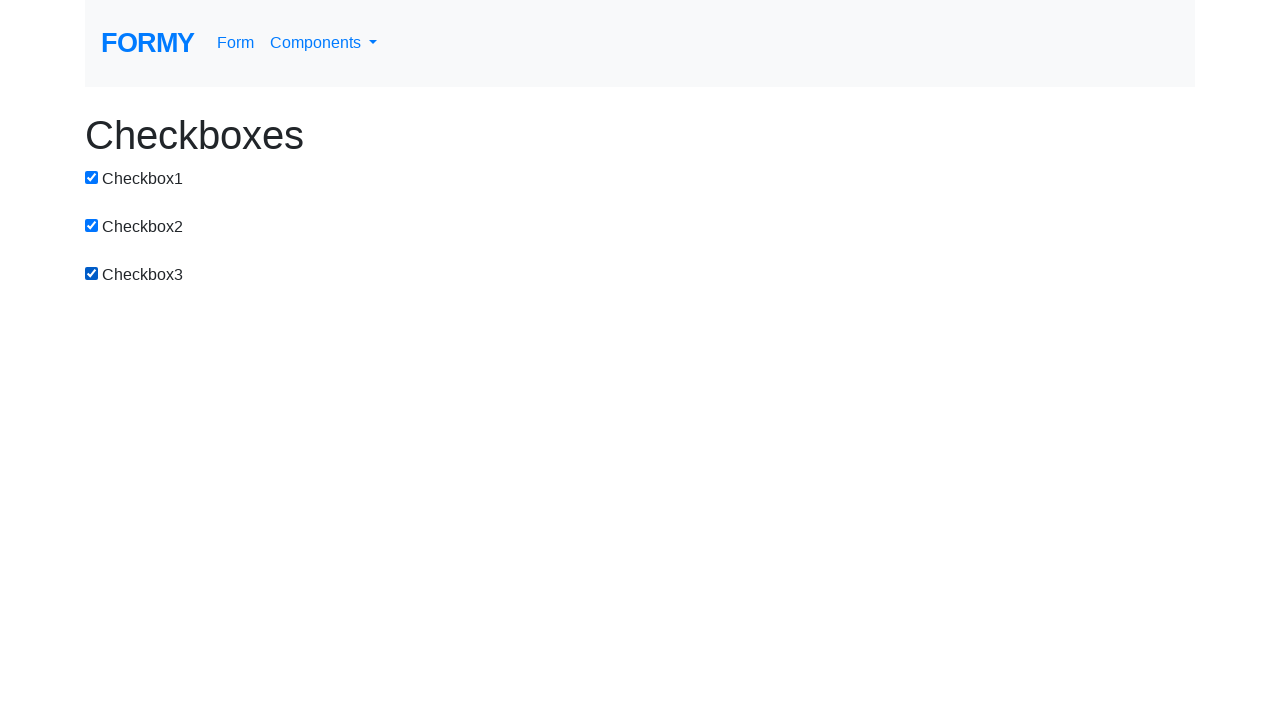

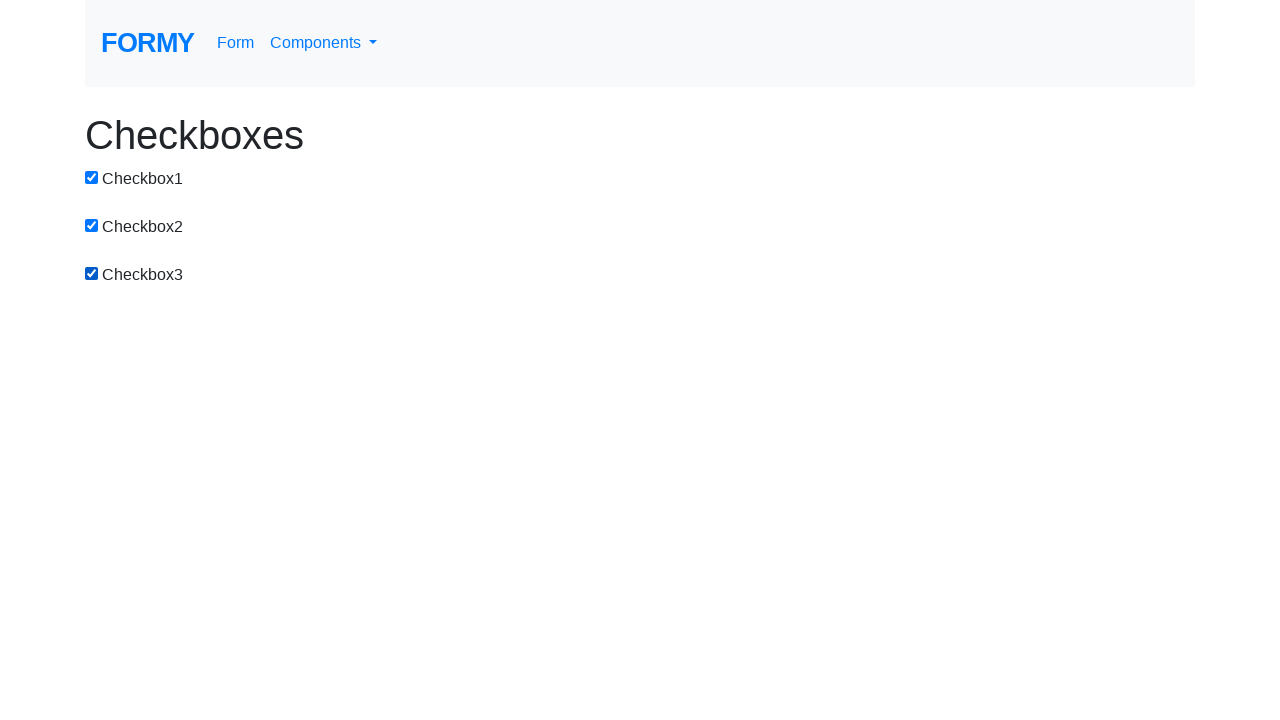